Tests various UI interactions including hiding/showing elements, handling alert dialogs, mouse hover events, and interacting with iframes on a practice automation page

Starting URL: https://rahulshettyacademy.com/AutomationPractice/

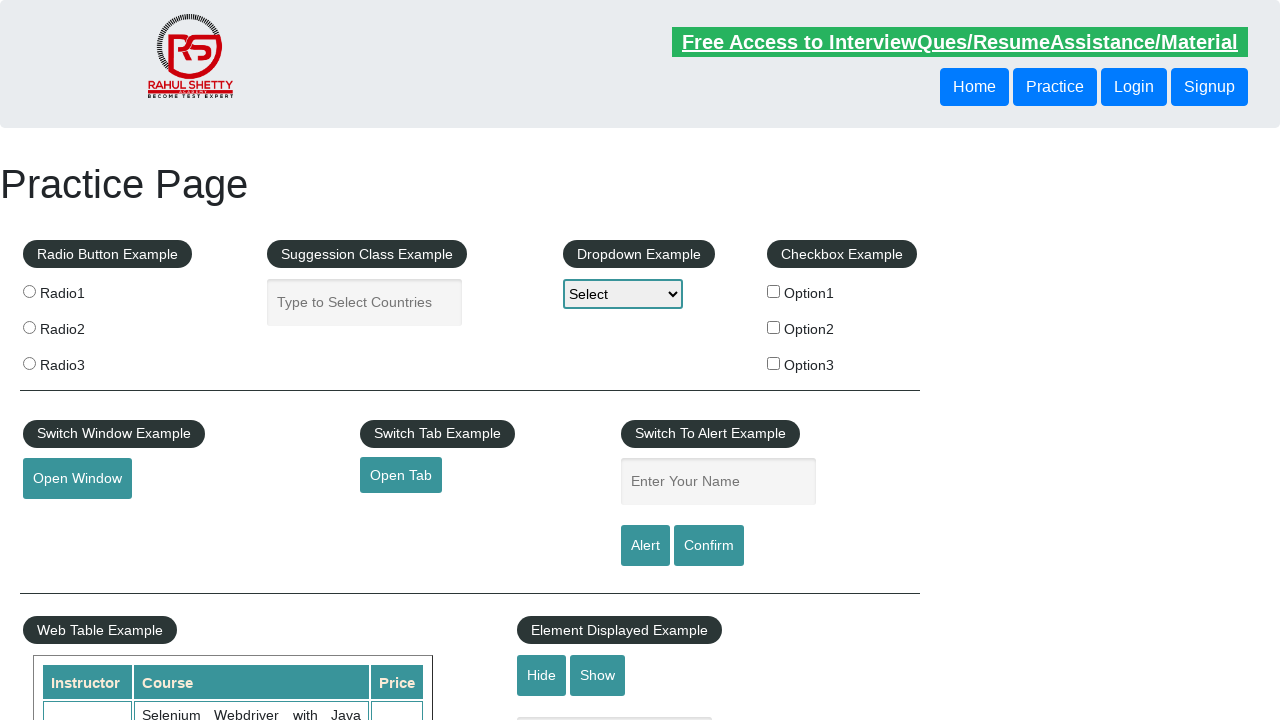

Verified text element is visible
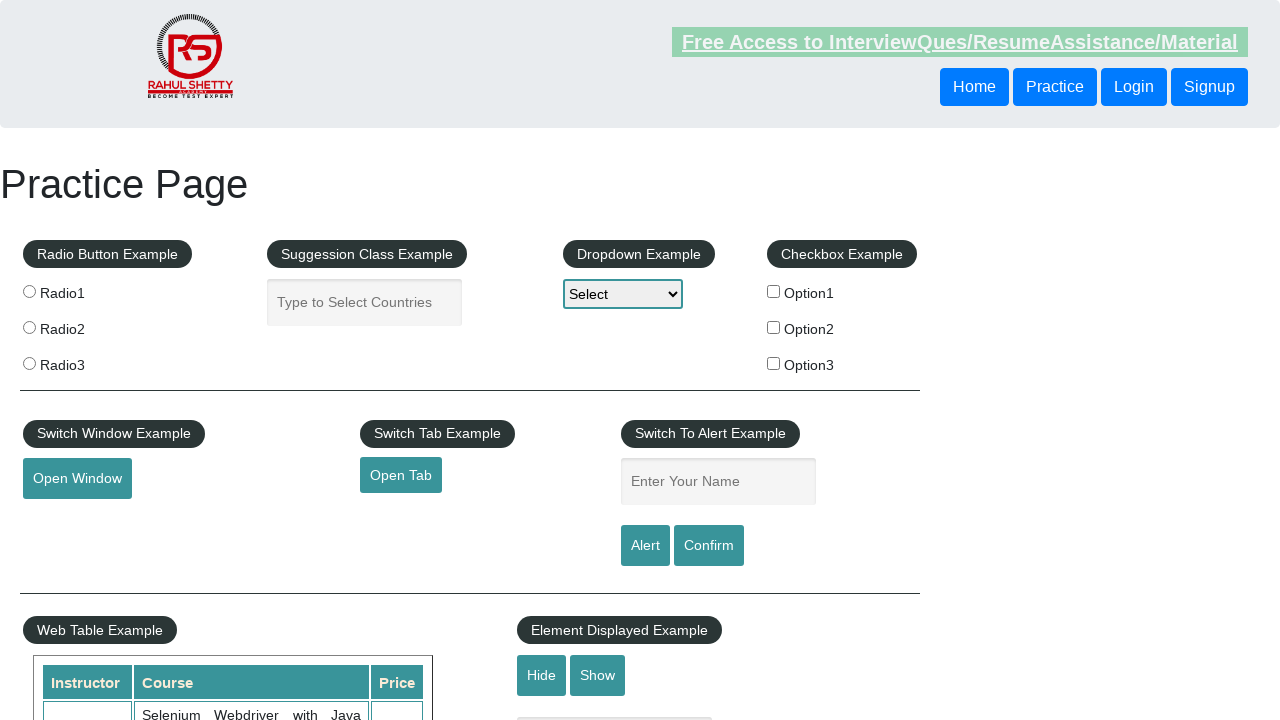

Clicked hide button to hide text element at (542, 675) on #hide-textbox
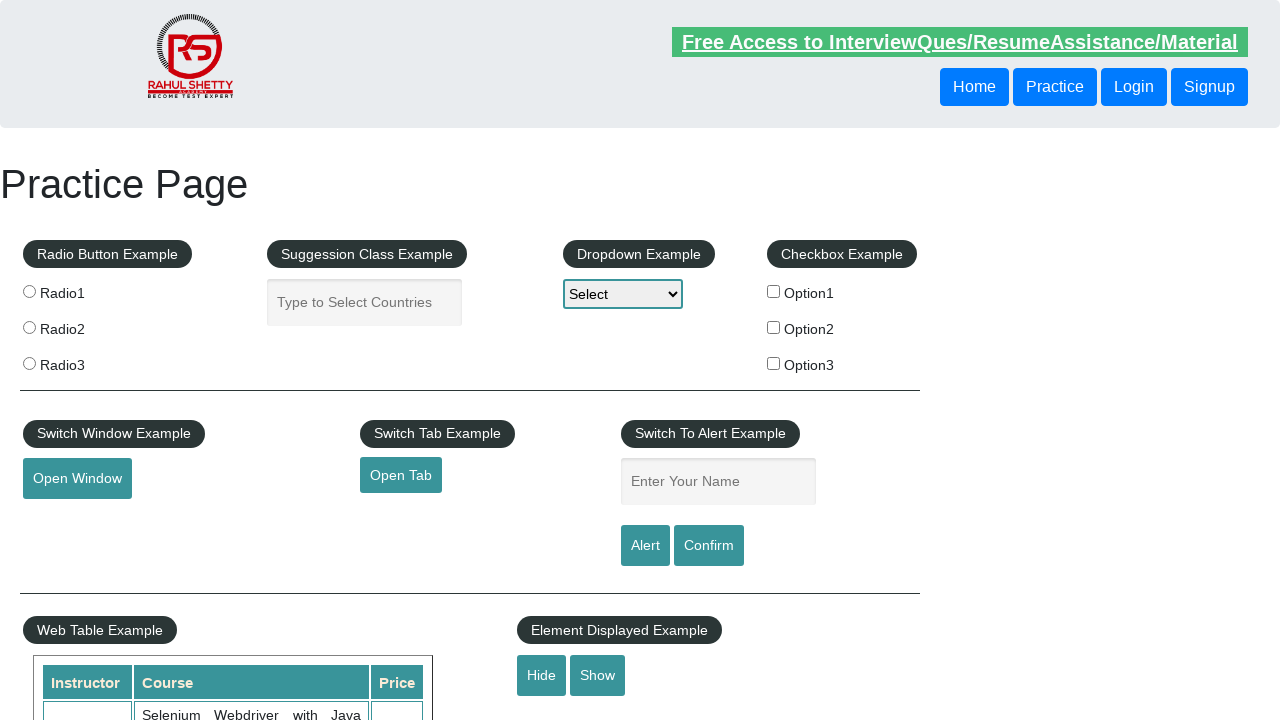

Verified text element is now hidden
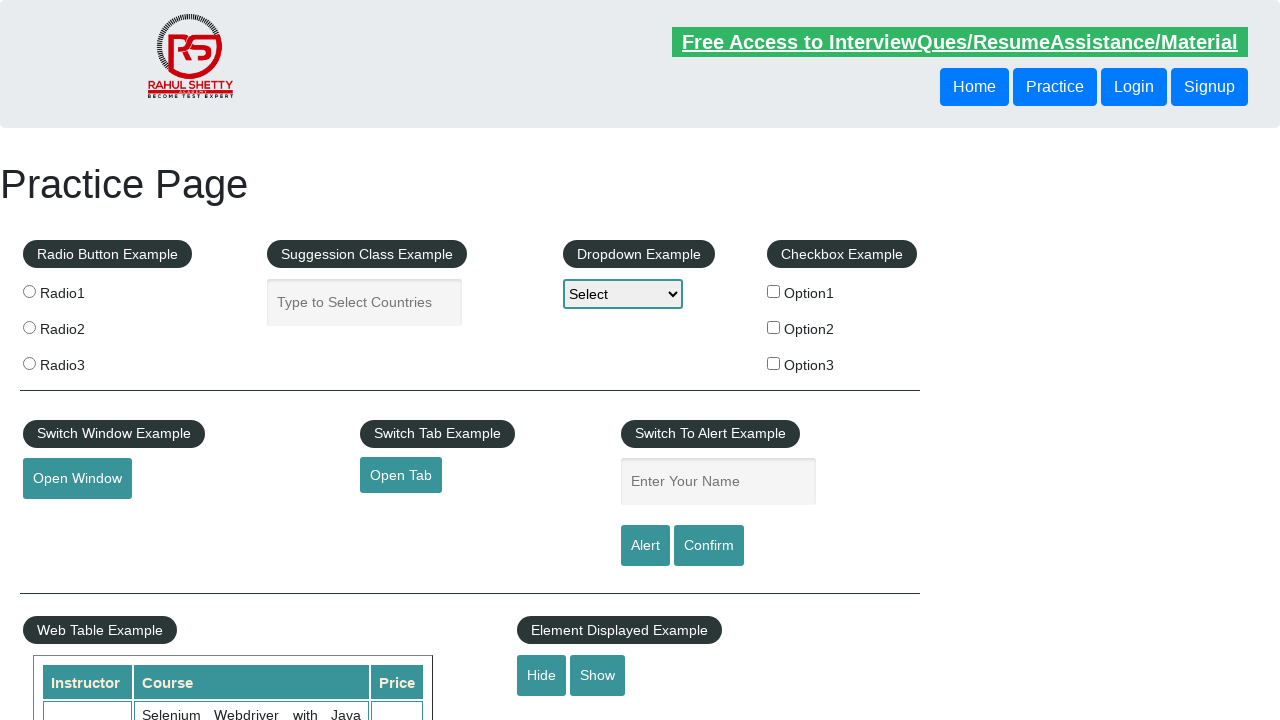

Set up dialog handler to accept alerts
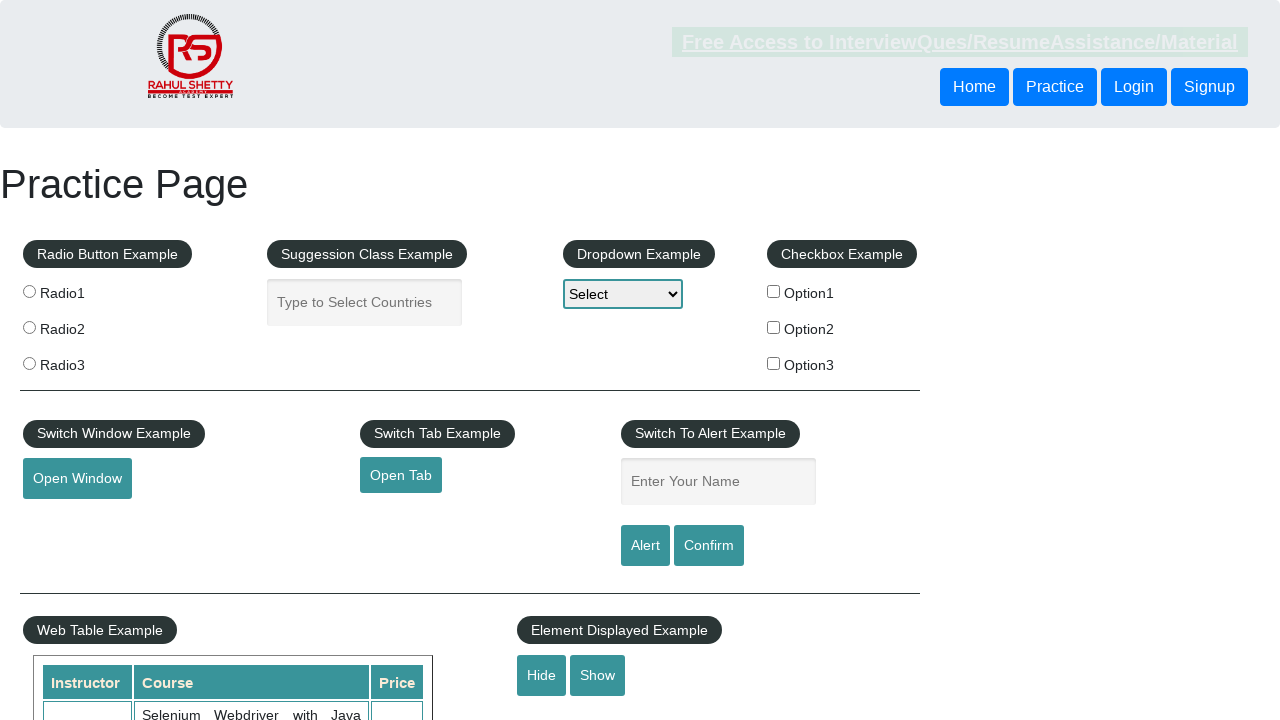

Clicked alert button to trigger dialog at (645, 546) on #alertbtn
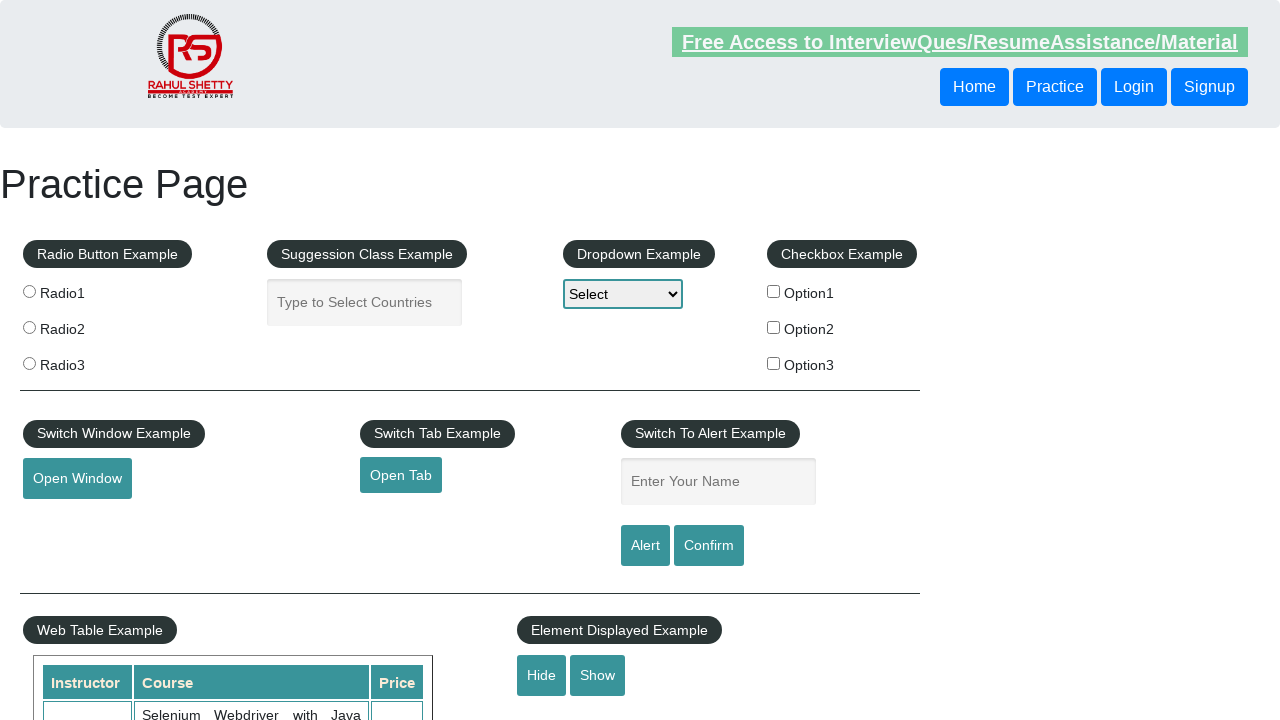

Hovered over element to reveal hover menu at (83, 361) on #mousehover
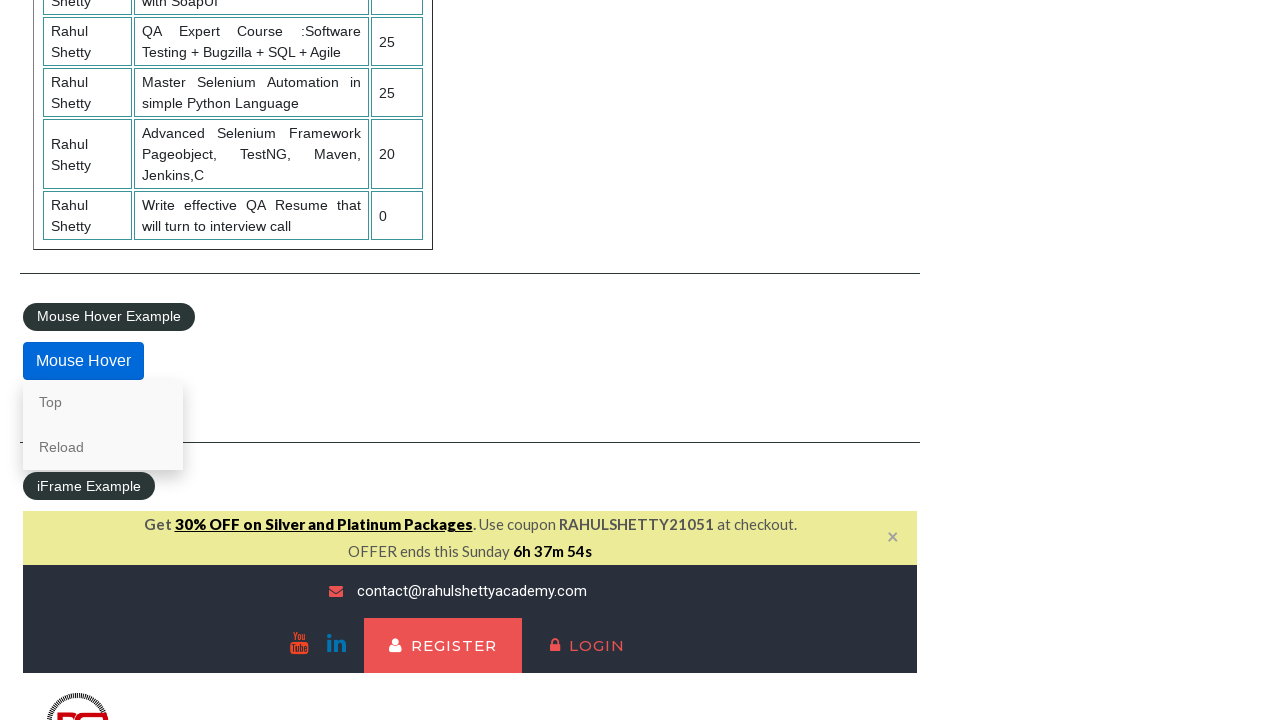

Clicked on 'Top' link from hover menu at (103, 402) on internal:text="Top"i
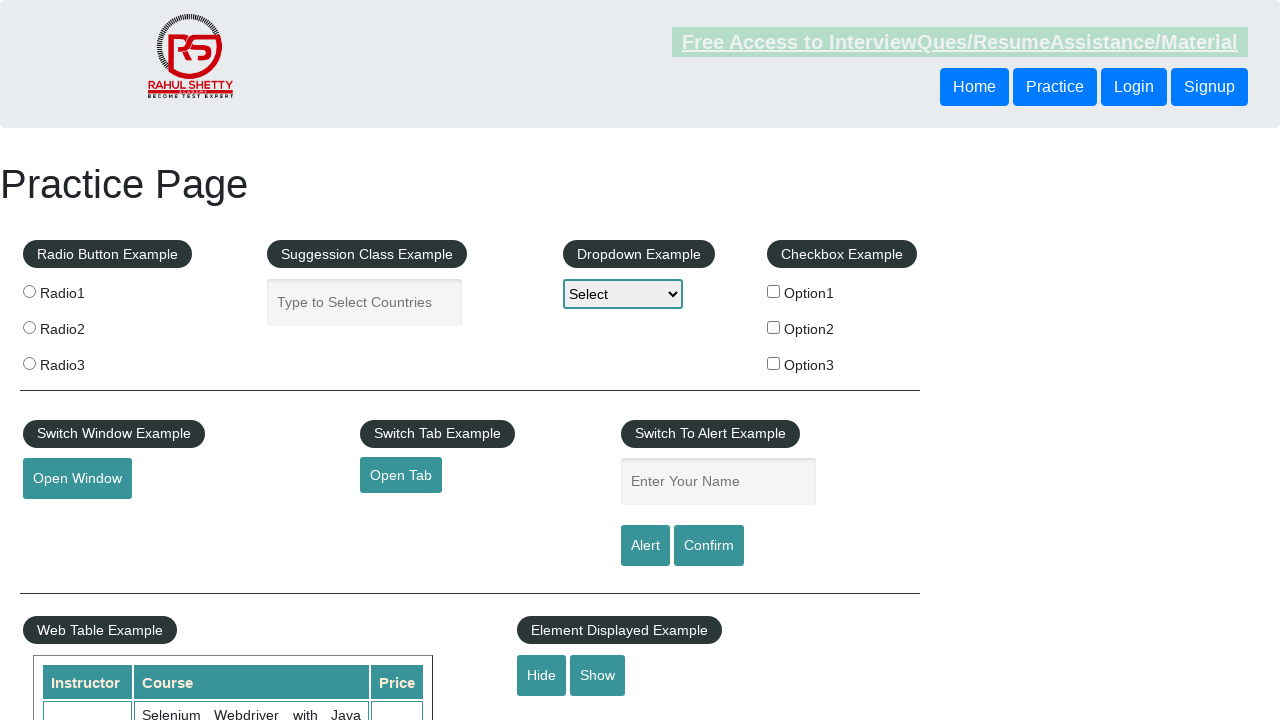

Clicked lifetime link inside iframe at (307, 360) on #courses-iframe >> internal:control=enter-frame >> li a[href*='lifetime']:visibl
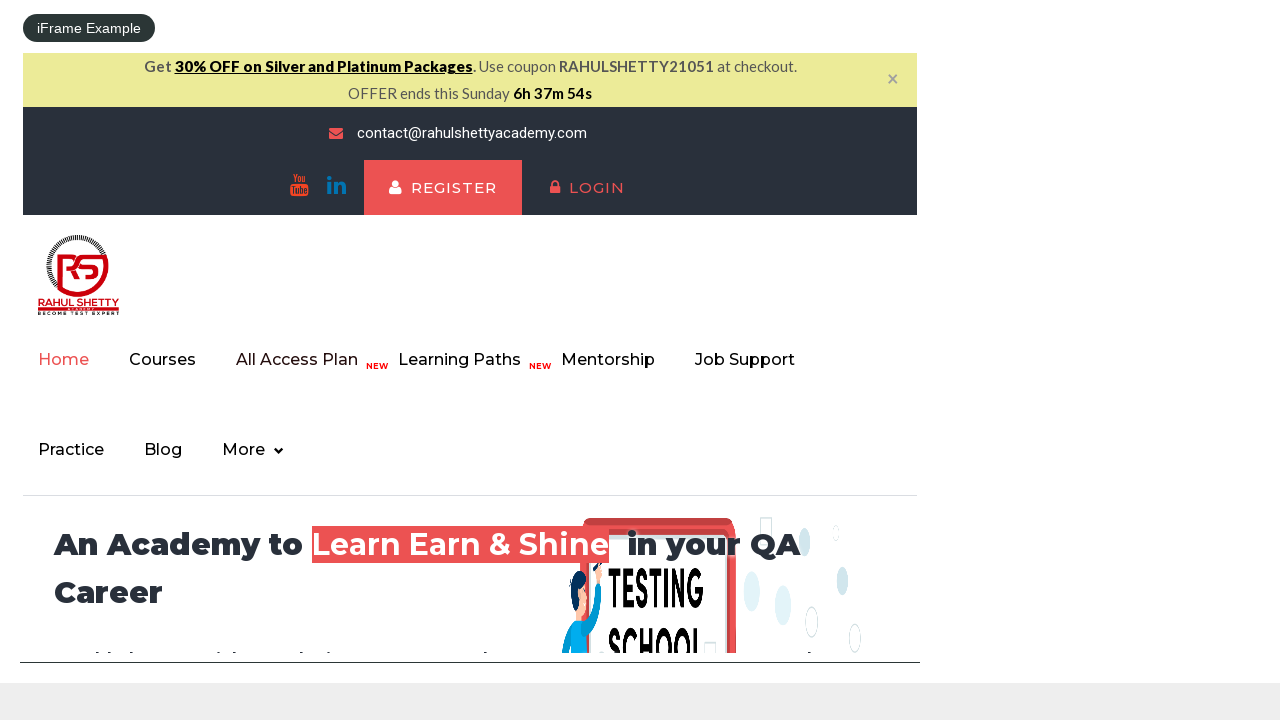

Verified text content loaded in iframe
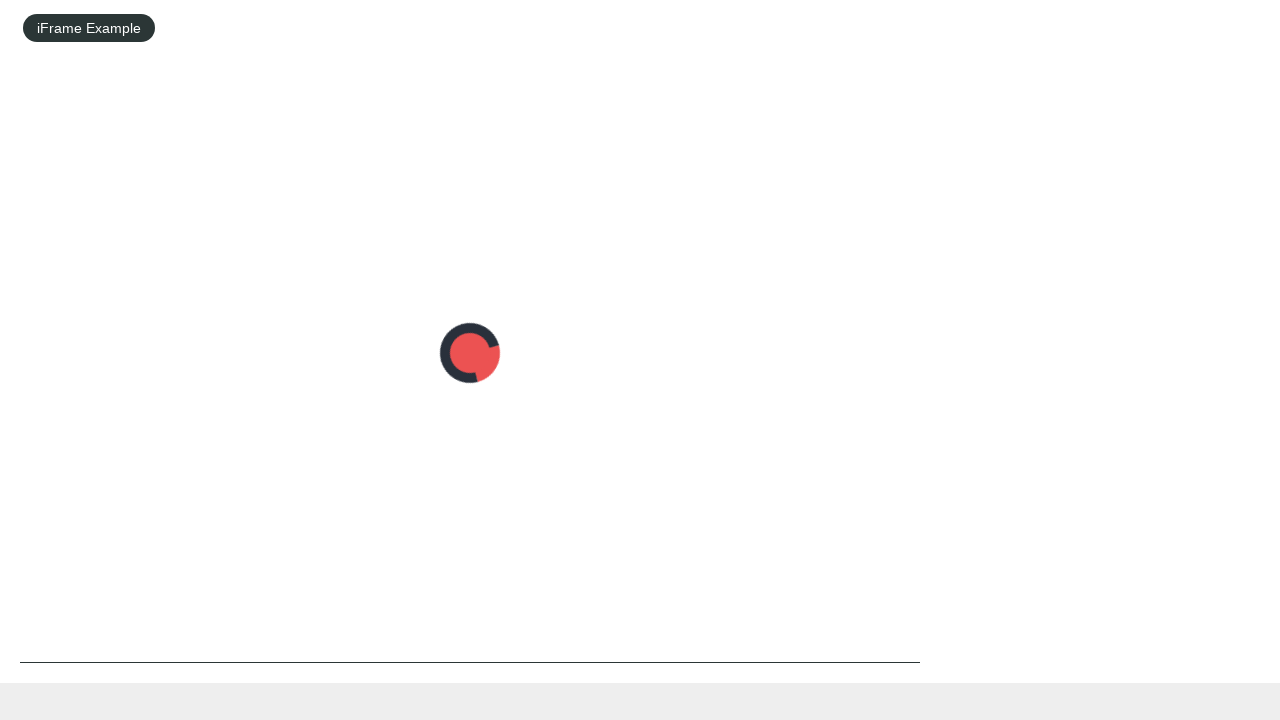

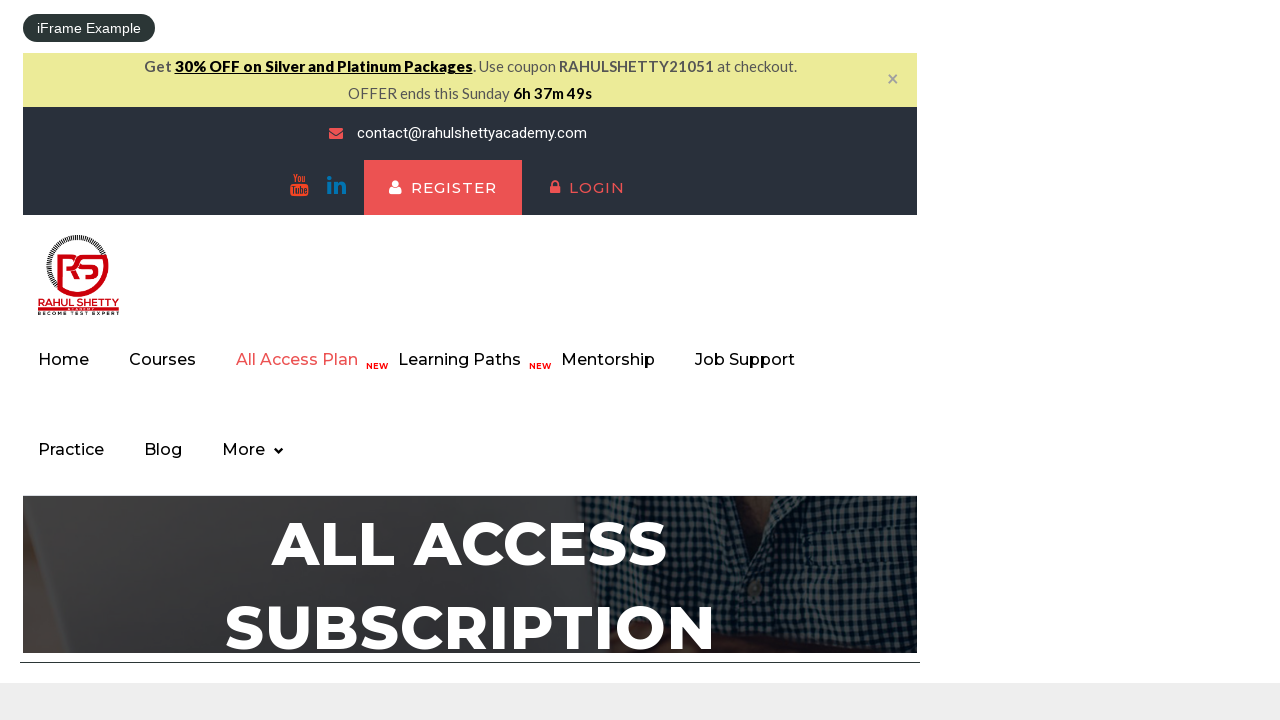